Navigates to the WebdriverIO website and verifies the page loads successfully

Starting URL: http://webdriver.io

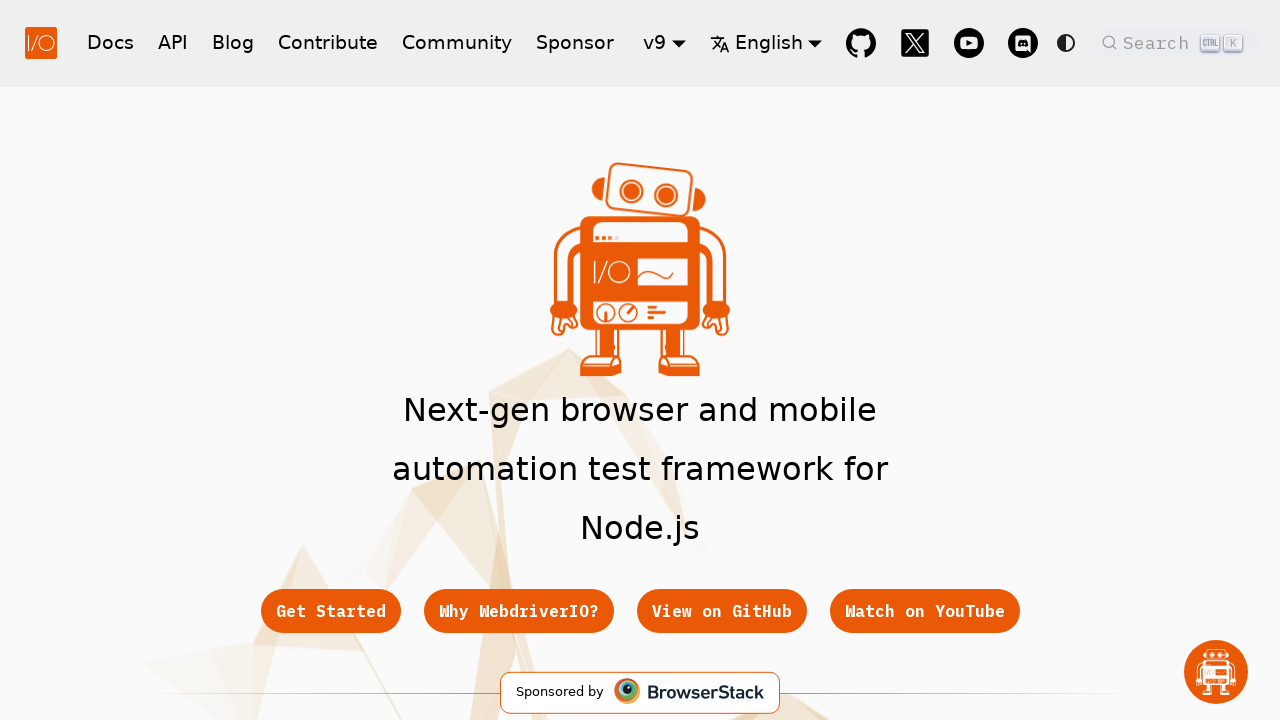

Waited for page DOM to be fully loaded
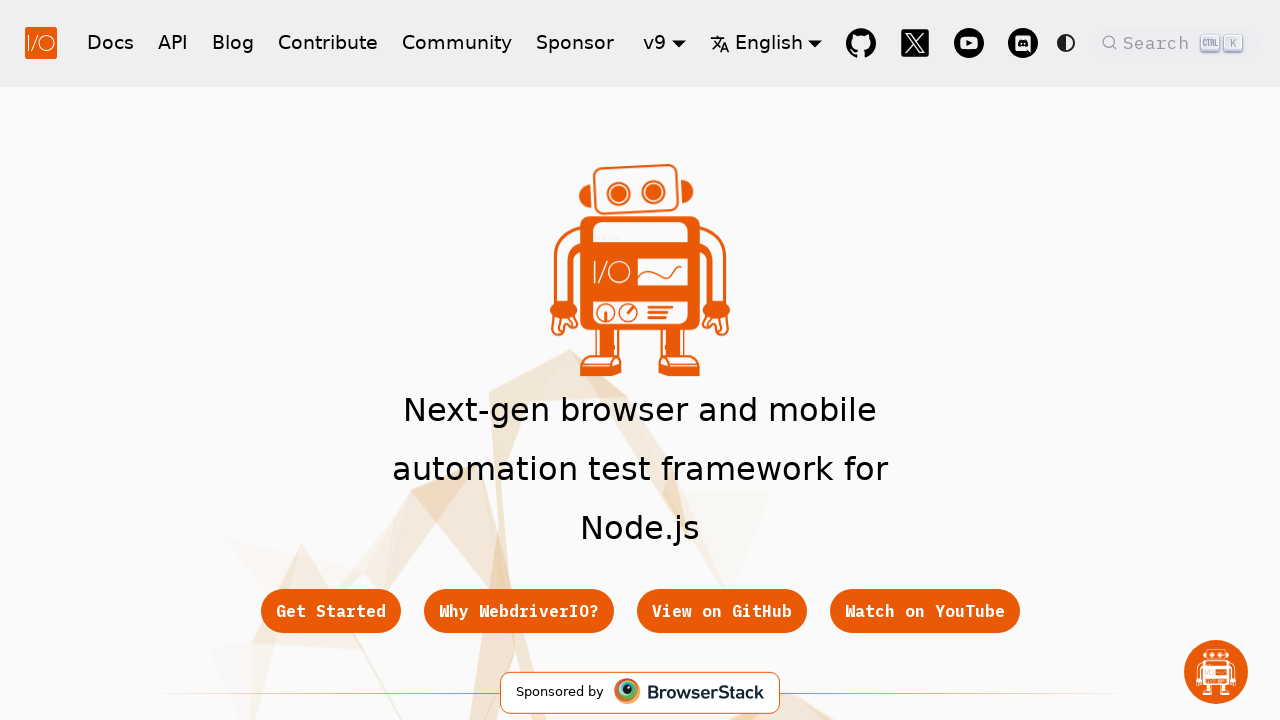

Verified body element is present on WebdriverIO website
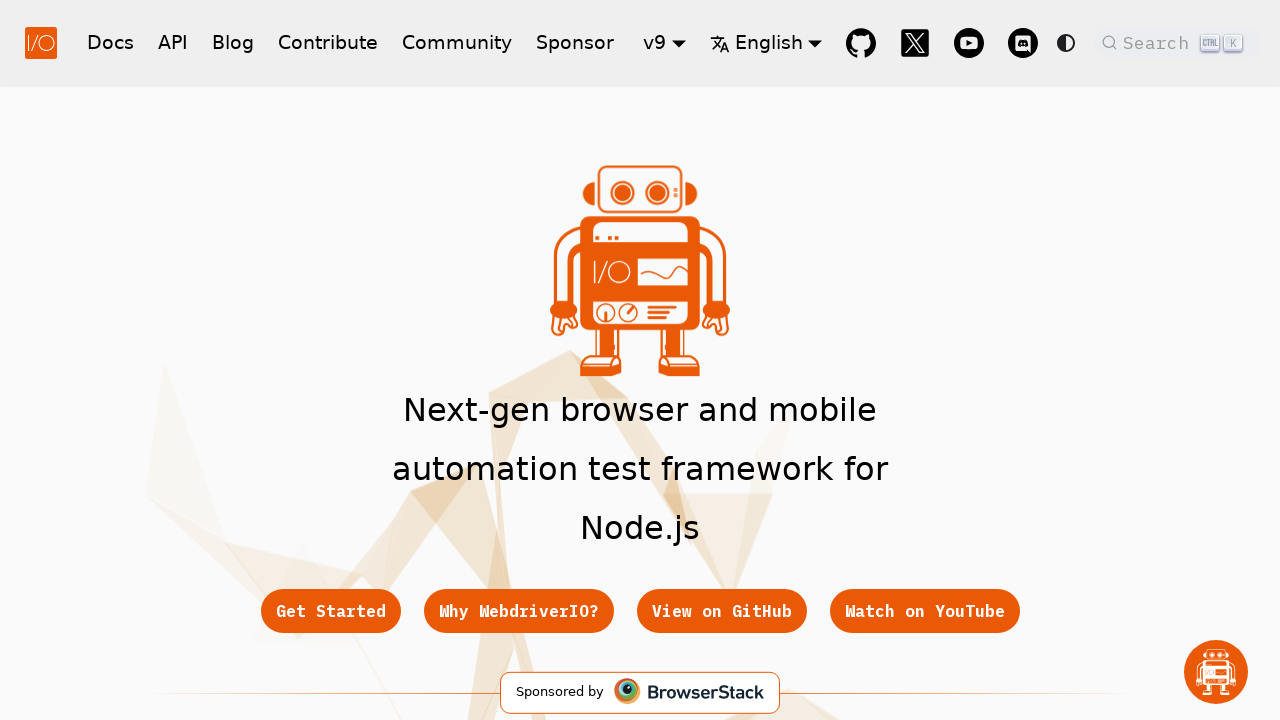

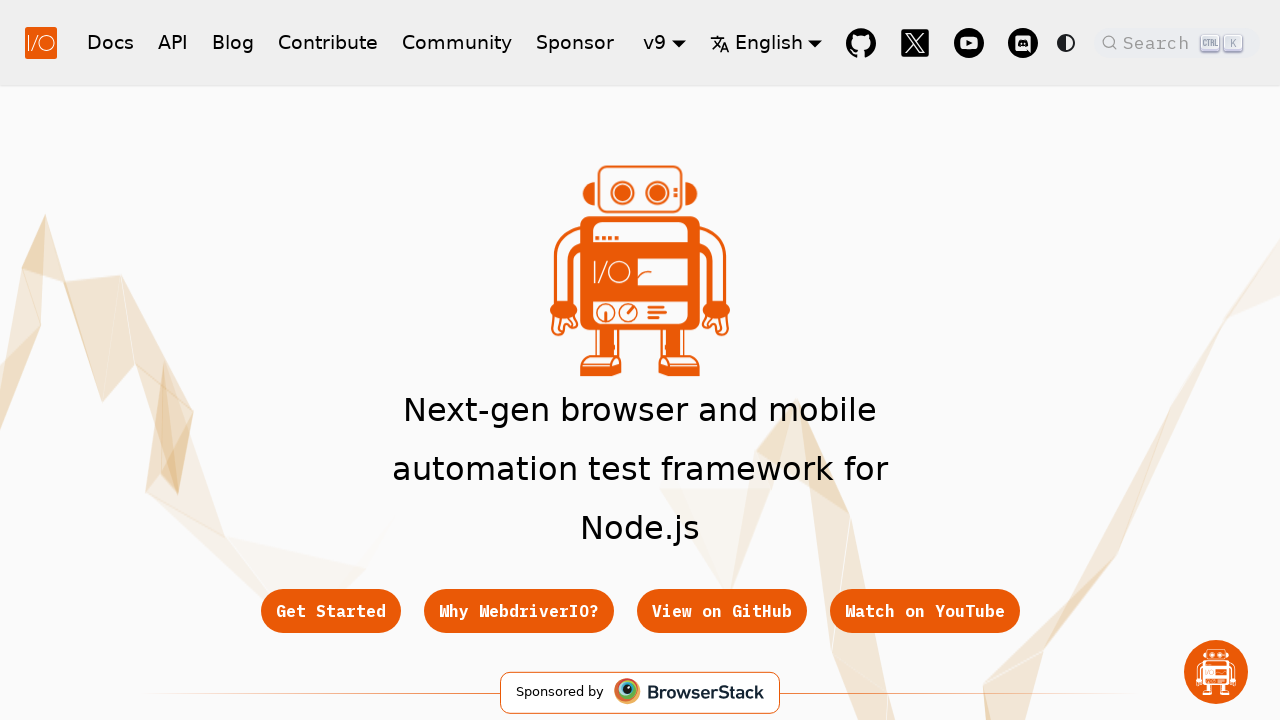